Tests calculator addition functionality by entering a negative and positive number using keyboard actions and verifying the result

Starting URL: https://www.calculator.net/

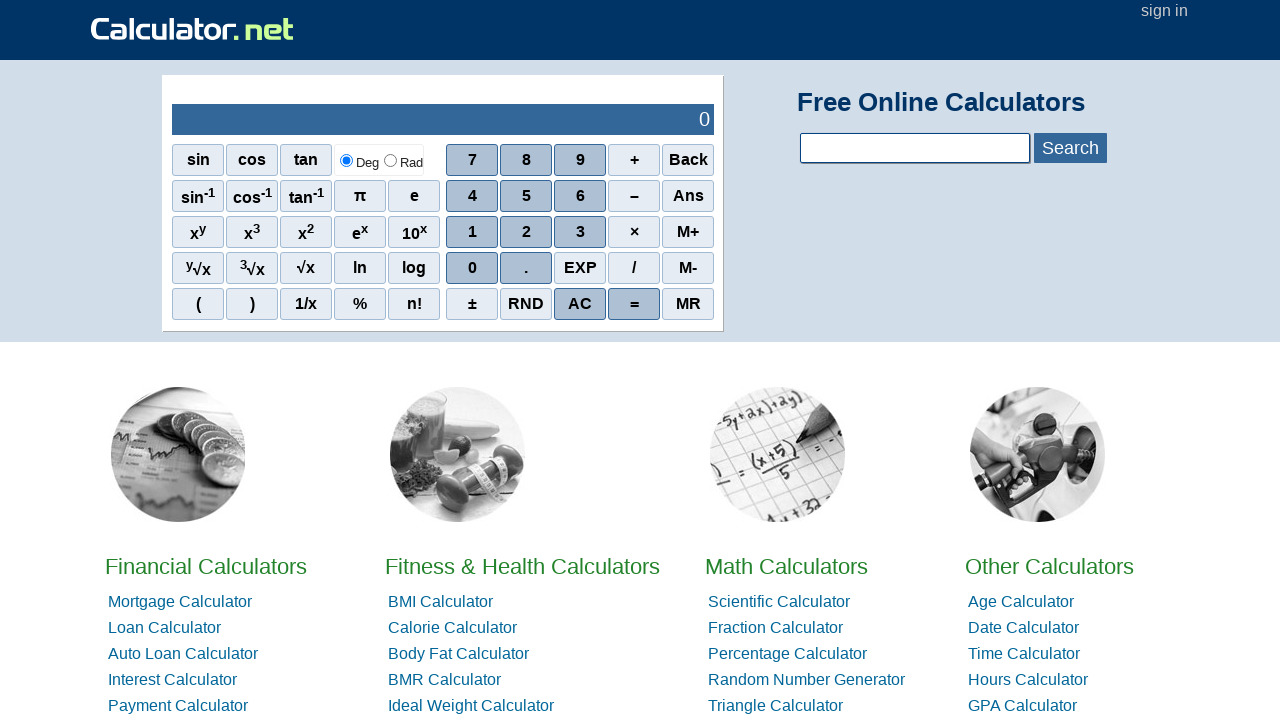

Entered first number (-234234) using keyboard
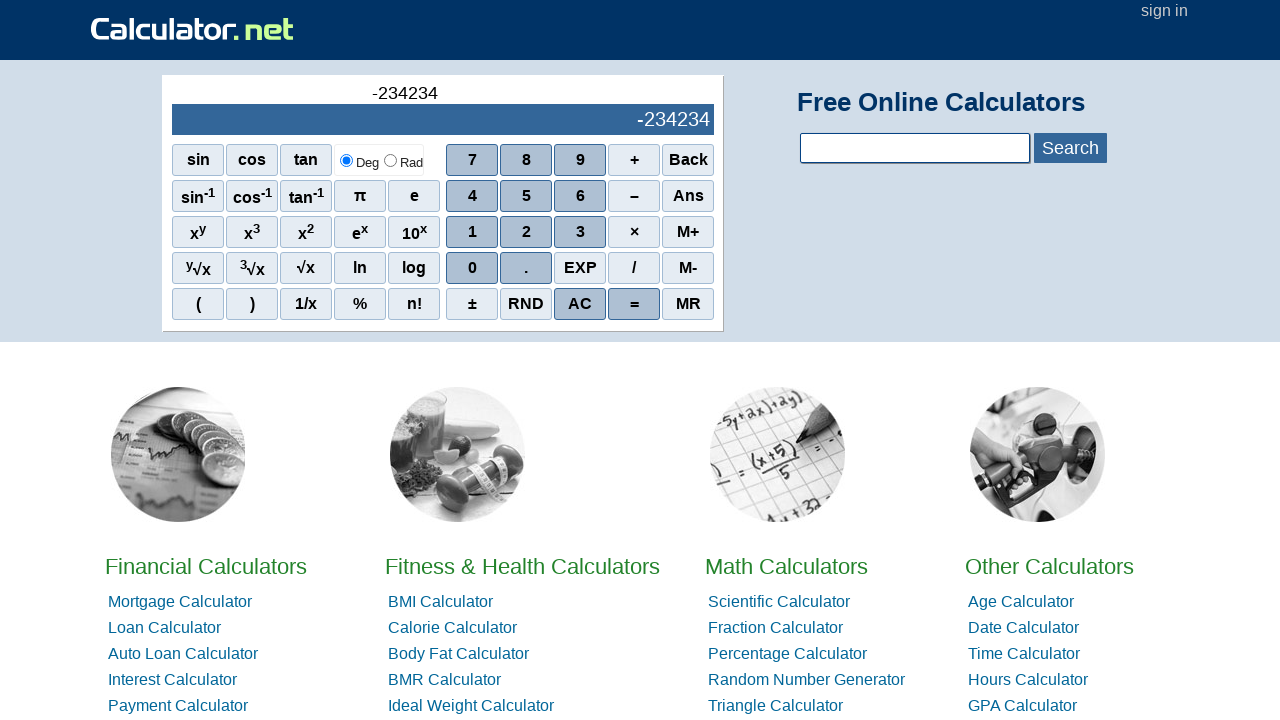

Pressed add (+) key
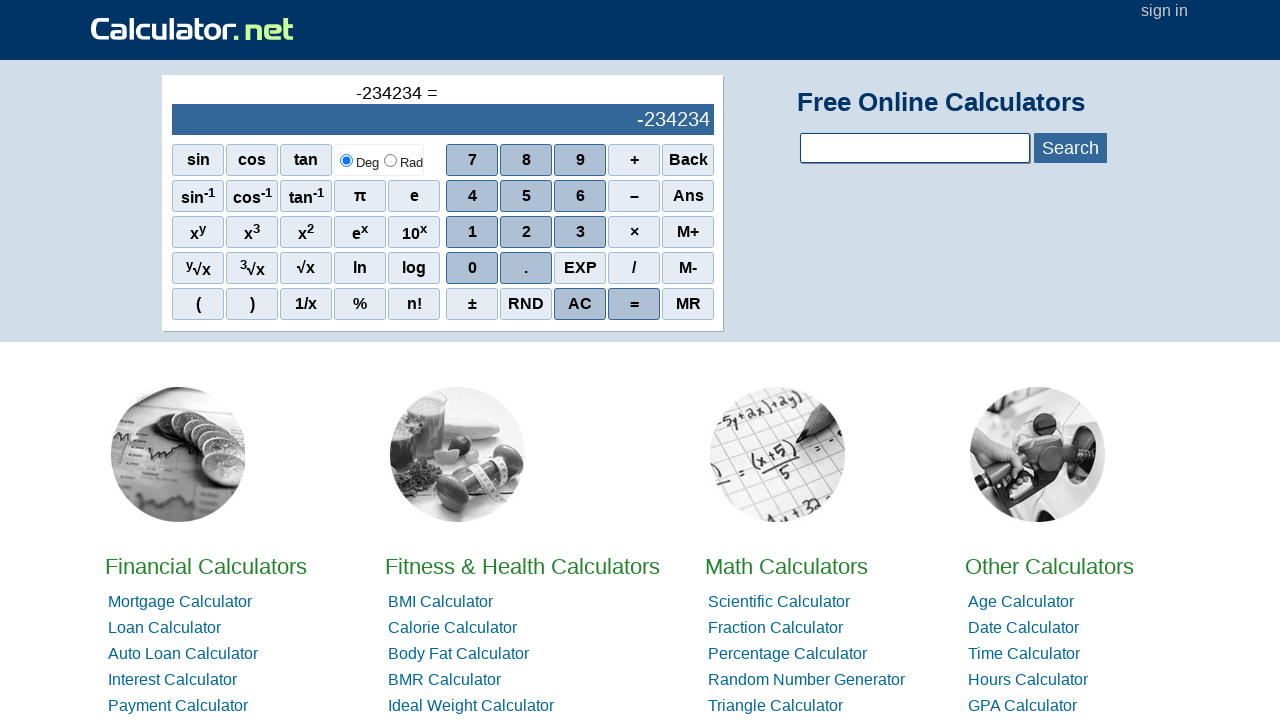

Entered second number (345345) using keyboard
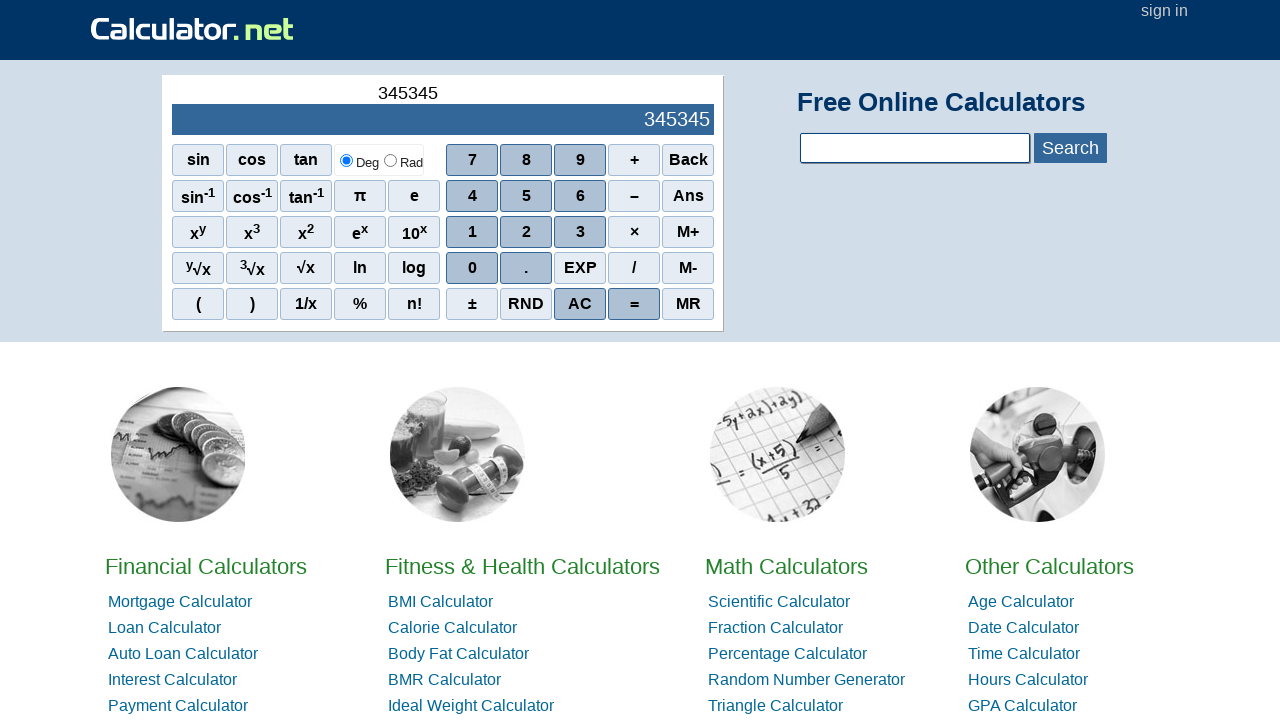

Calculator result output is displayed
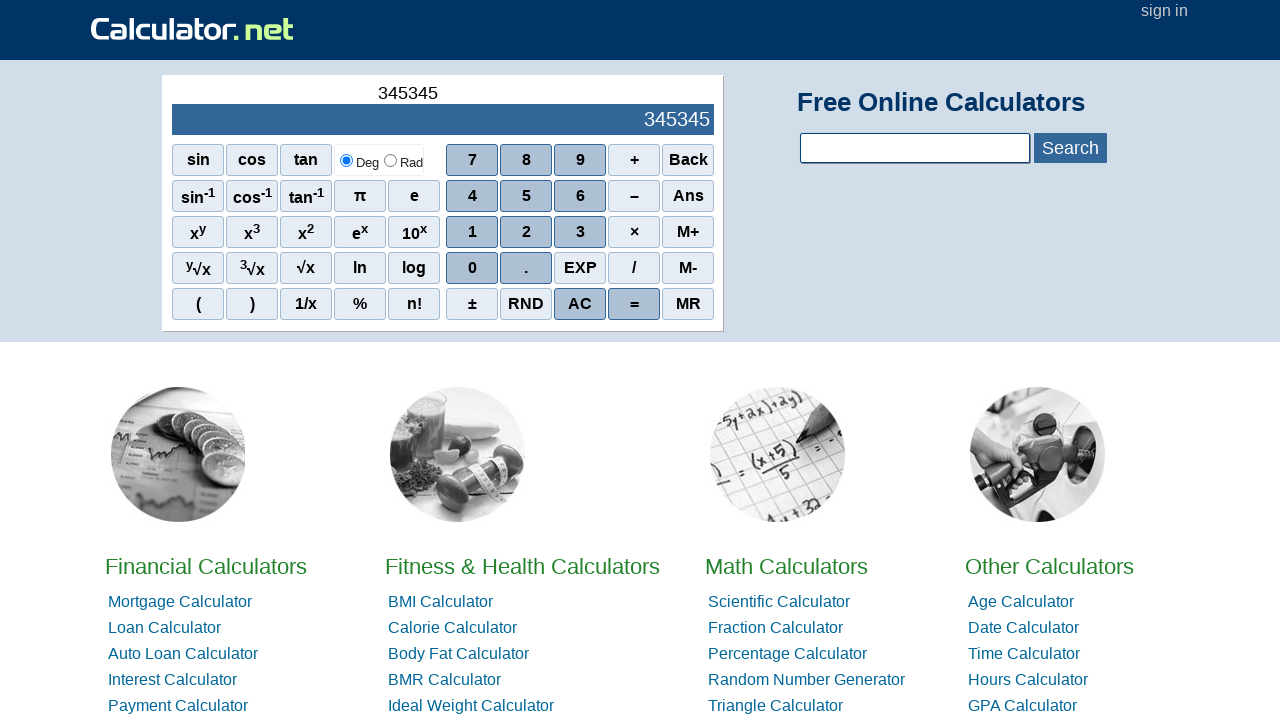

Clicked AC (All Clear) button to clear calculator at (580, 304) on xpath=//span[normalize-space()='AC']
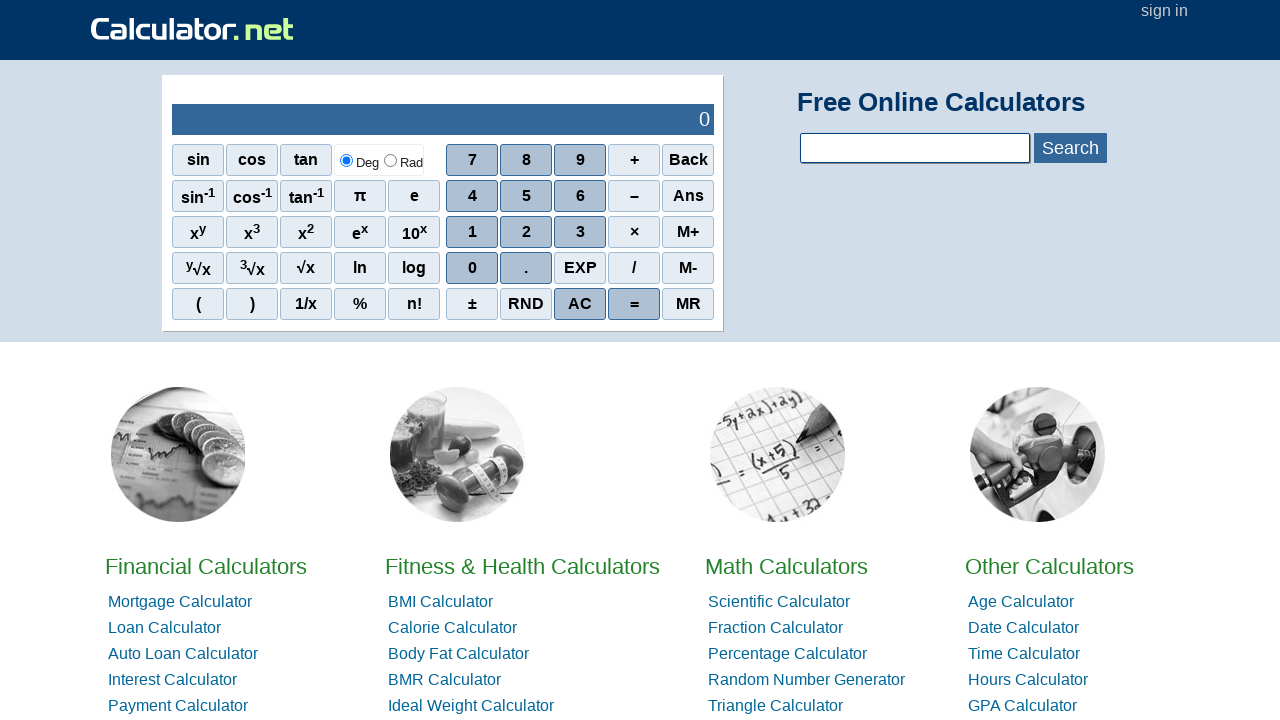

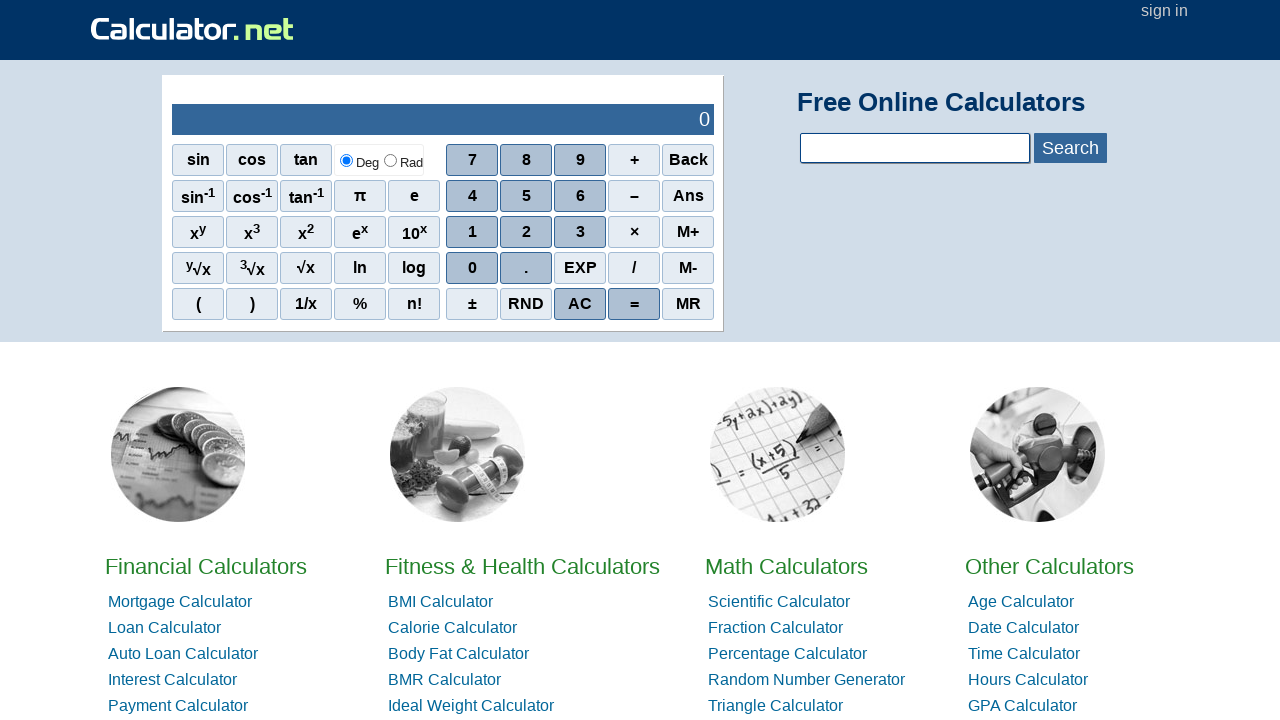